Tests dropdown menu navigation by hovering over "Волосы" (Hair) category and clicking "Уход и лечение" (Care and treatment) subcategory

Starting URL: https://odiva.ru/

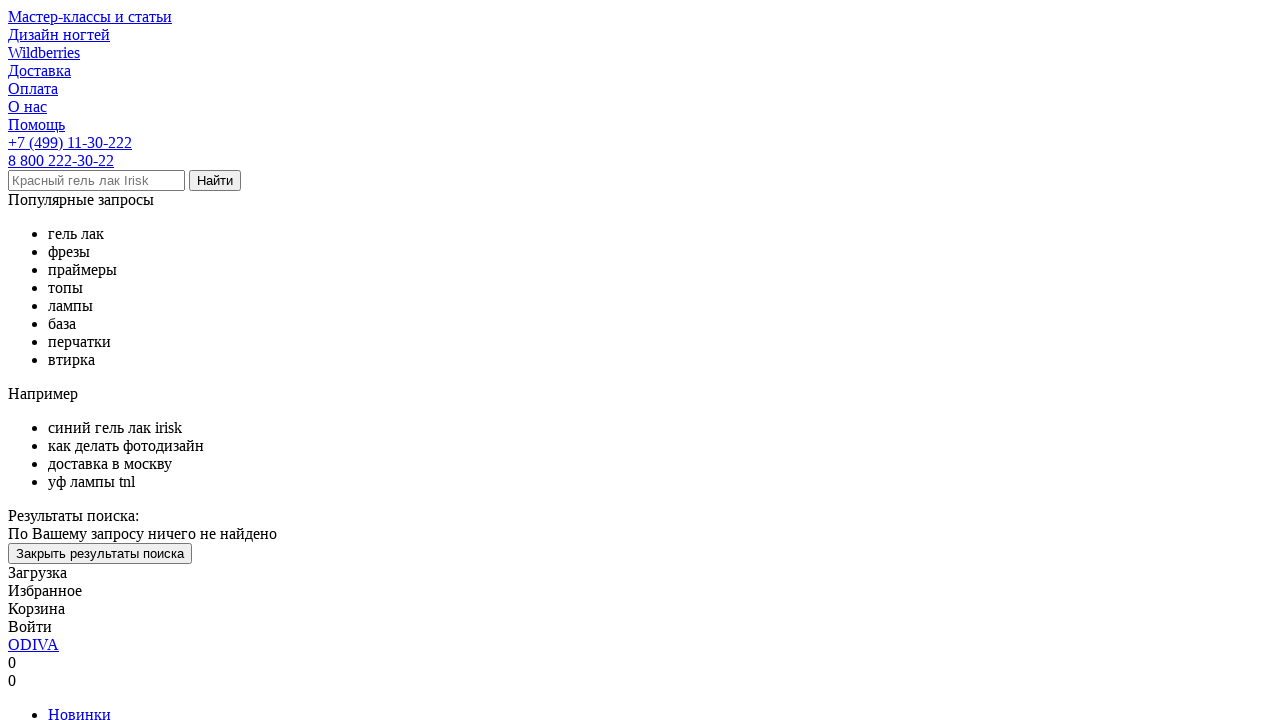

Hovered over 'Волосы' (Hair) category menu item at (74, 360) on xpath=//span[text()='Волосы']
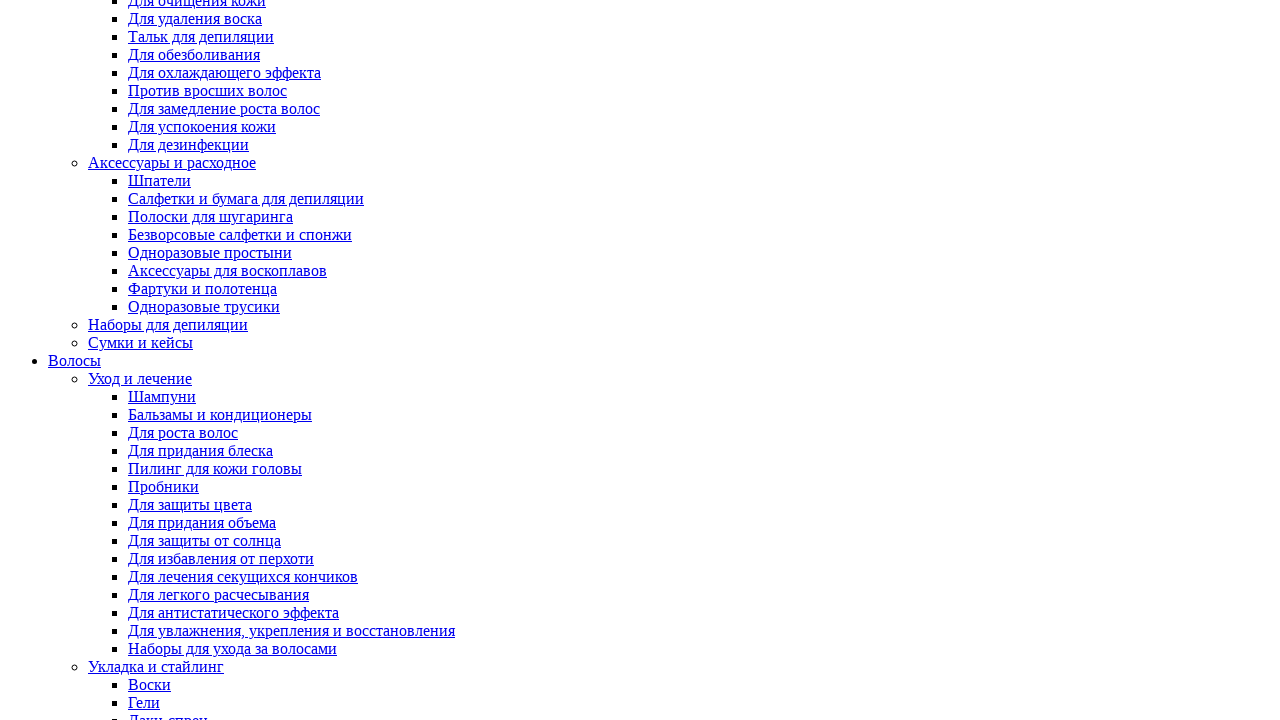

Waited 1 second for dropdown menu to appear
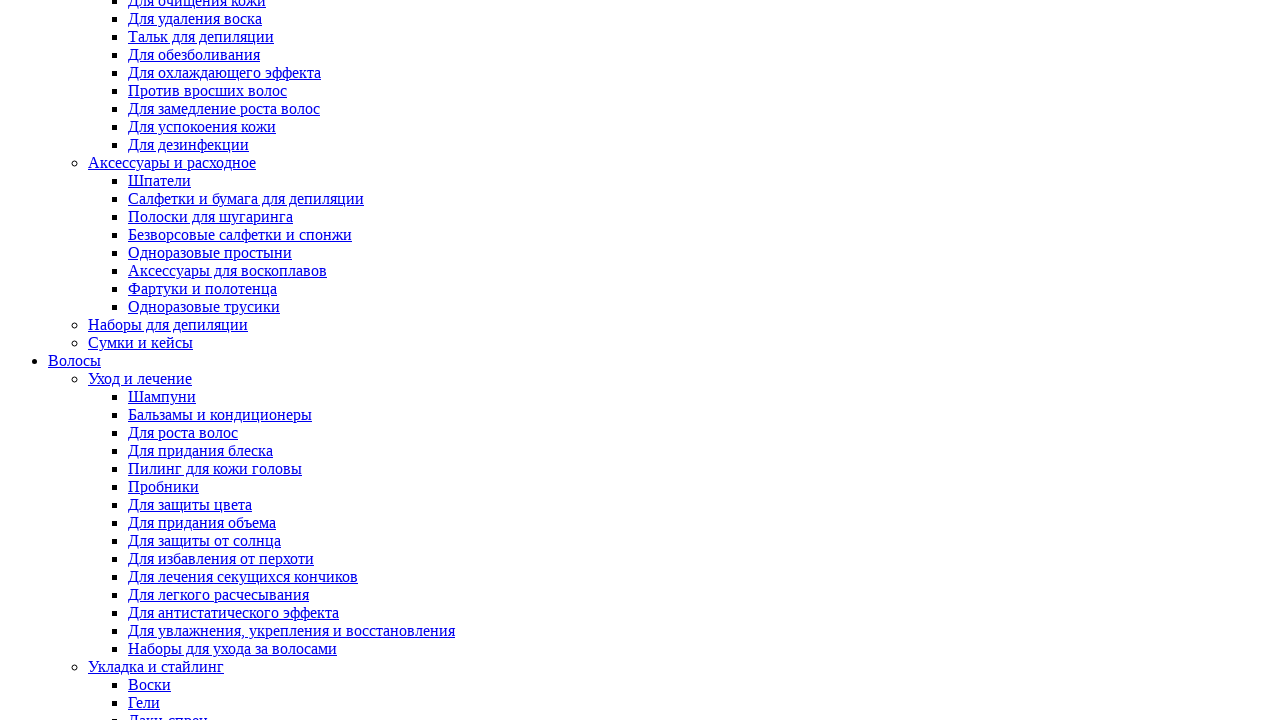

Clicked 'Уход и лечение' (Care and treatment) subcategory at (140, 378) on xpath=//span[text()='Уход и лечение']
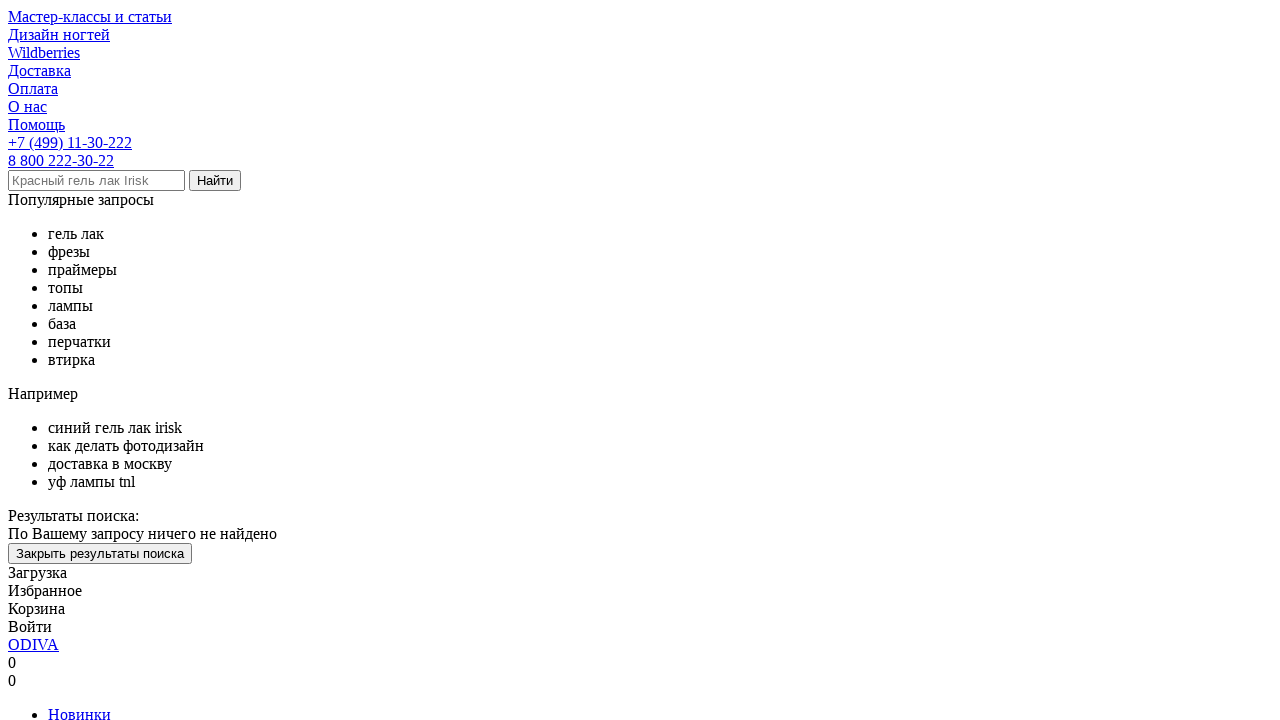

Page navigated to Hair care category (https://odiva.ru/catalog/uhod_dlya_volos/)
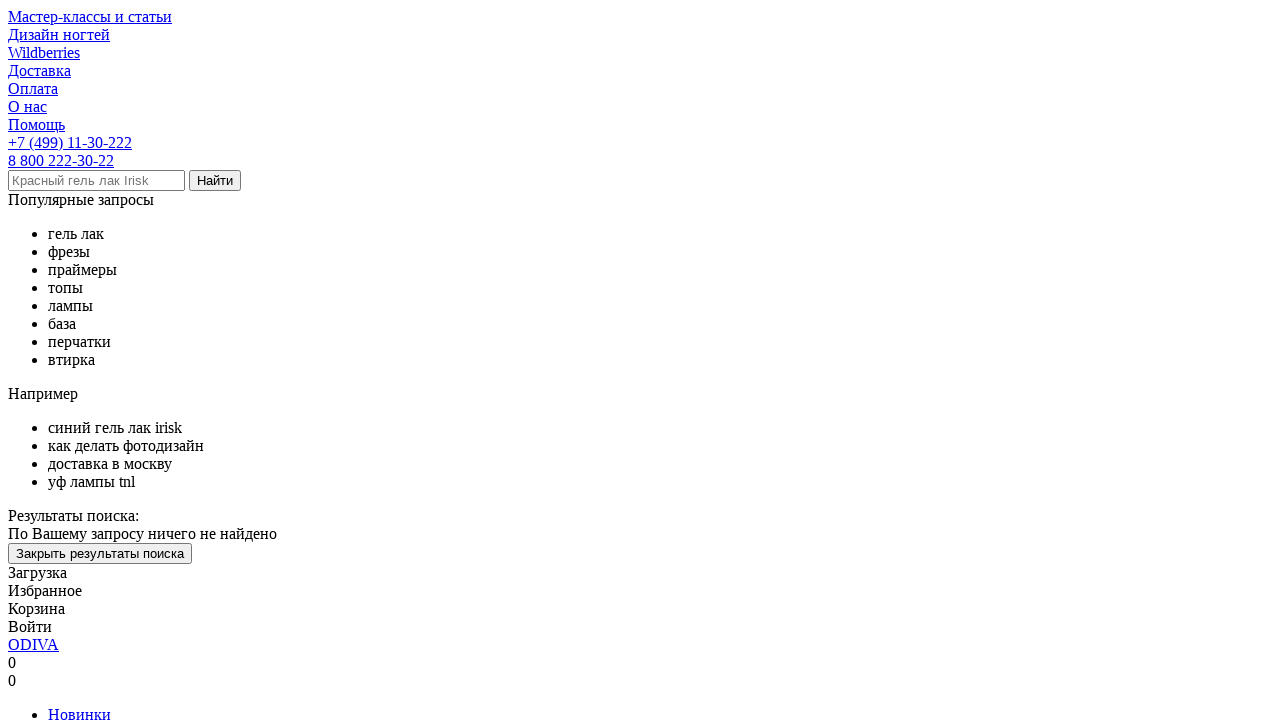

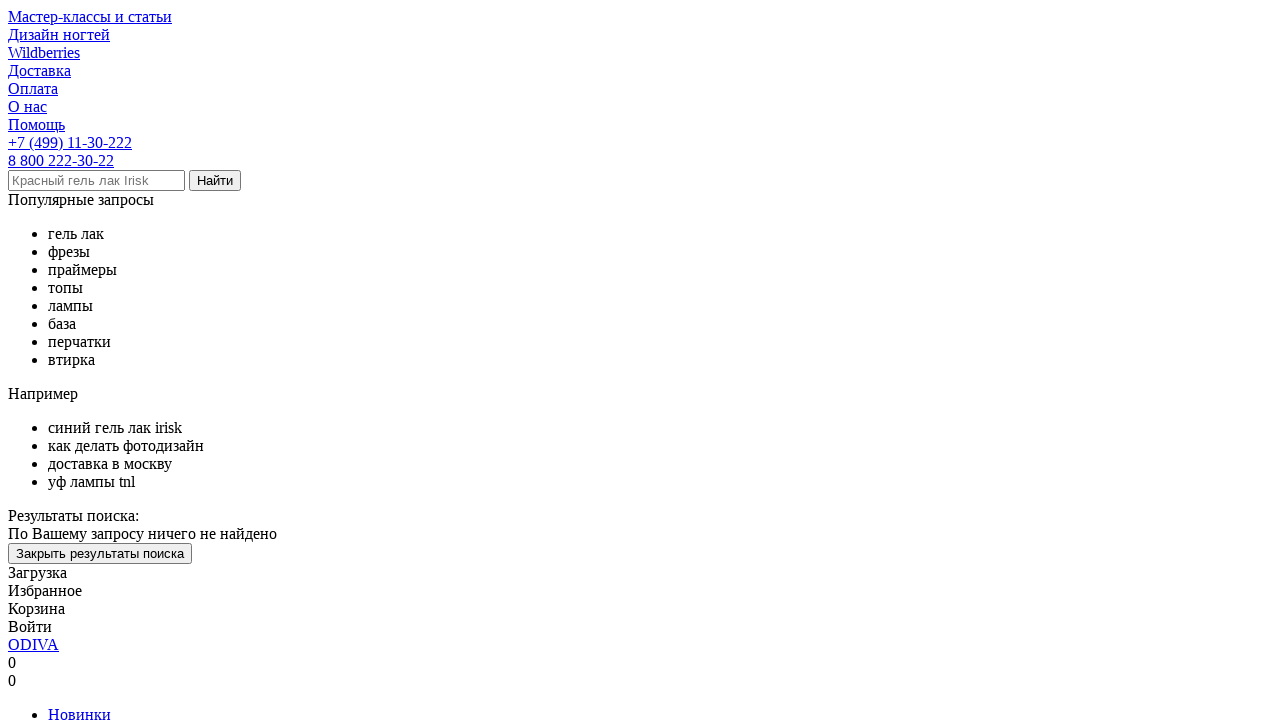